Navigates to the Team page and verifies the team member names are displayed in h3 headers

Starting URL: http://www.99-bottles-of-beer.net/

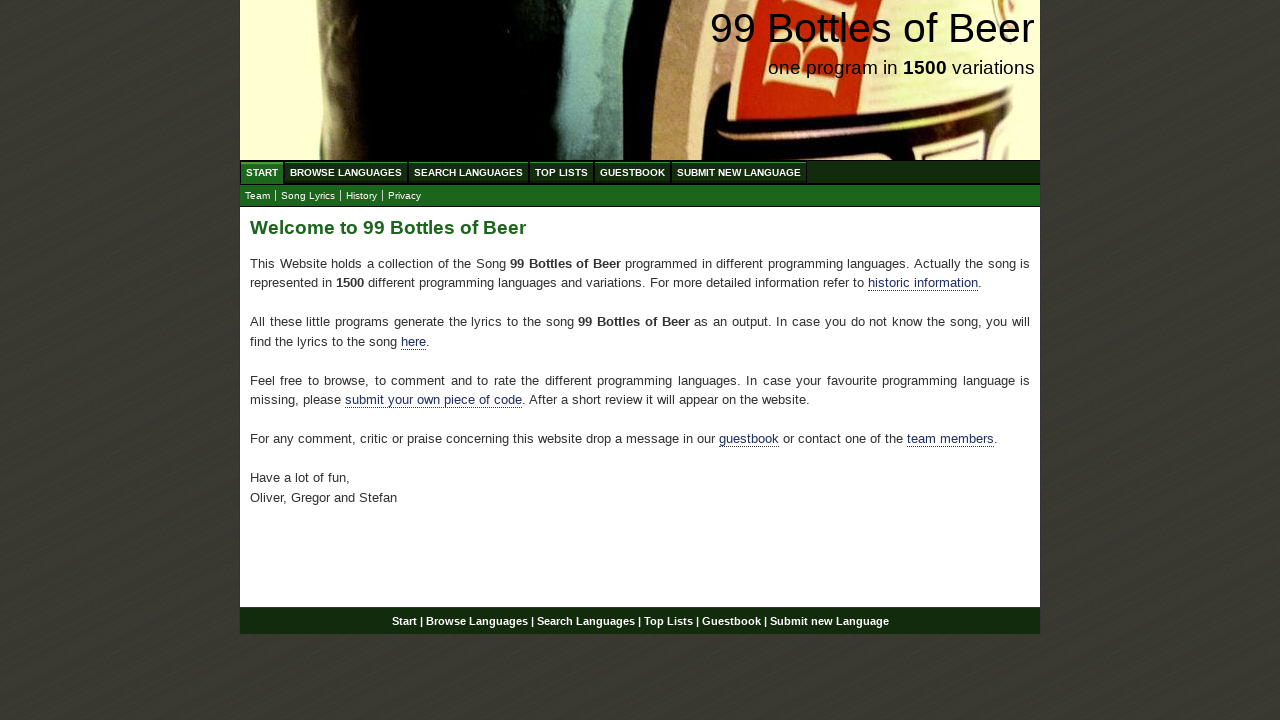

Clicked on Team link at (258, 196) on text=Team
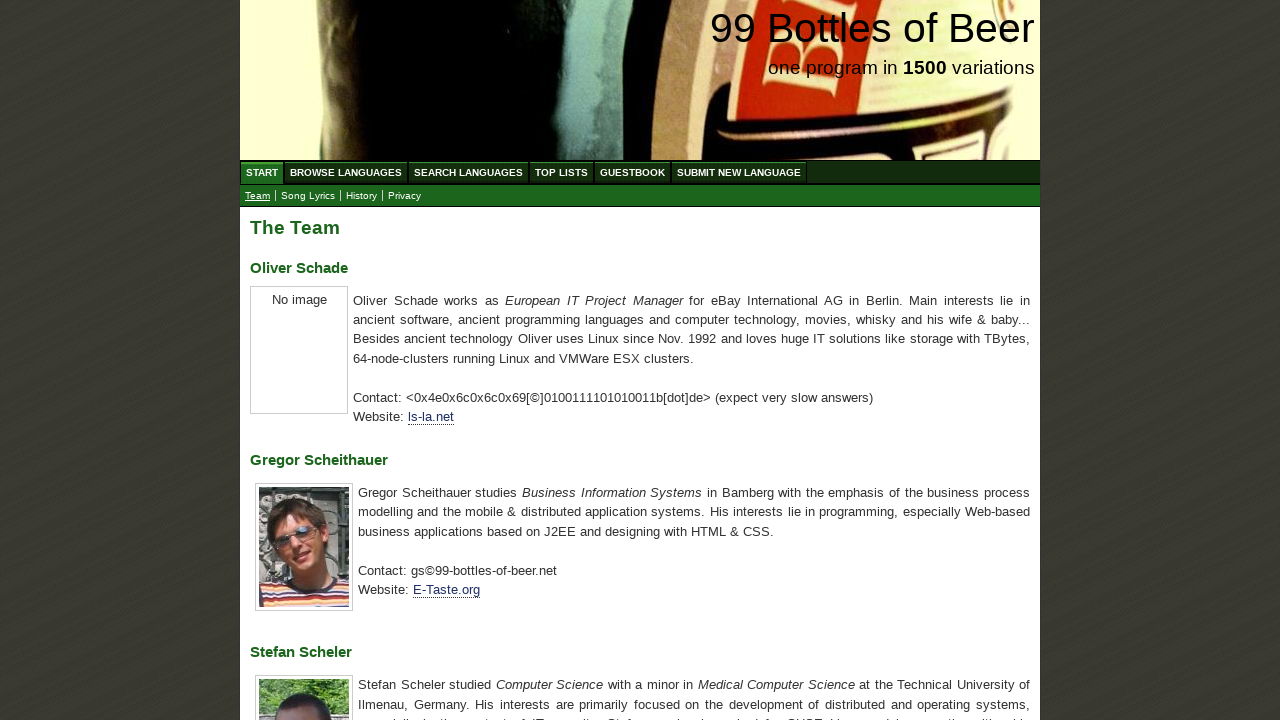

Verified team member 'Oliver Schade' is displayed in h3 header
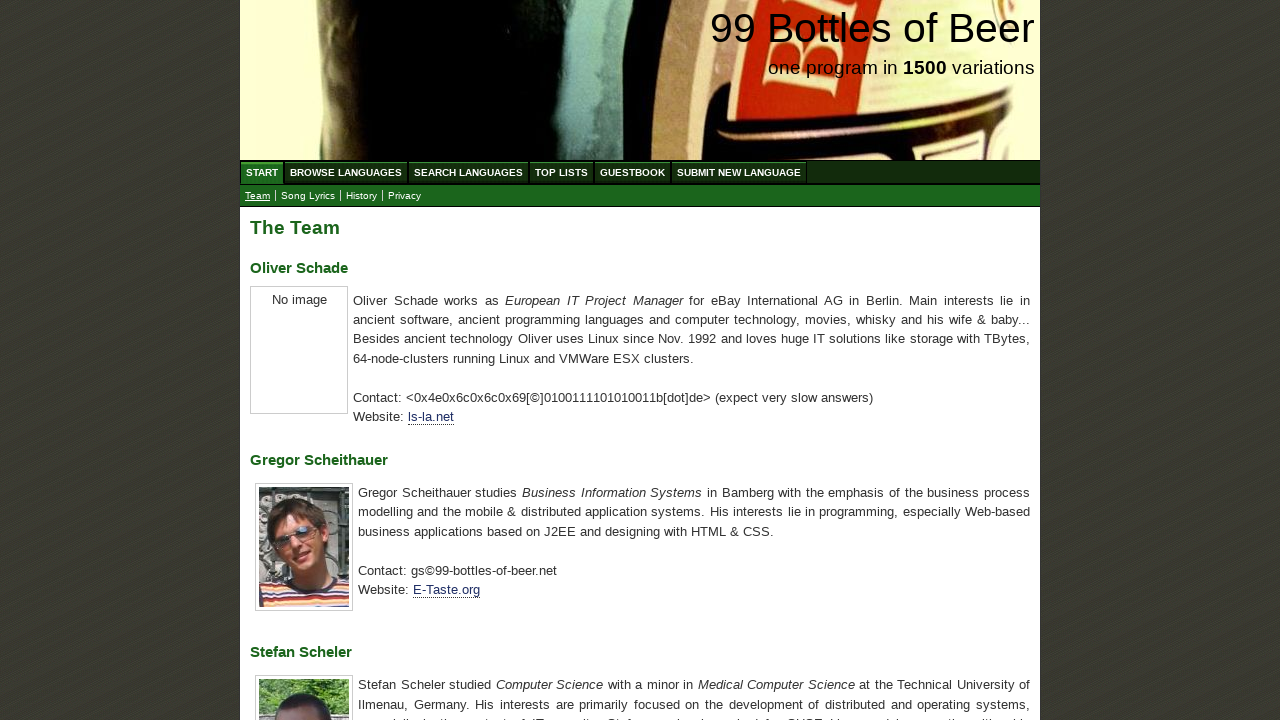

Verified team member 'Gregor Scheithauer' is displayed in h3 header
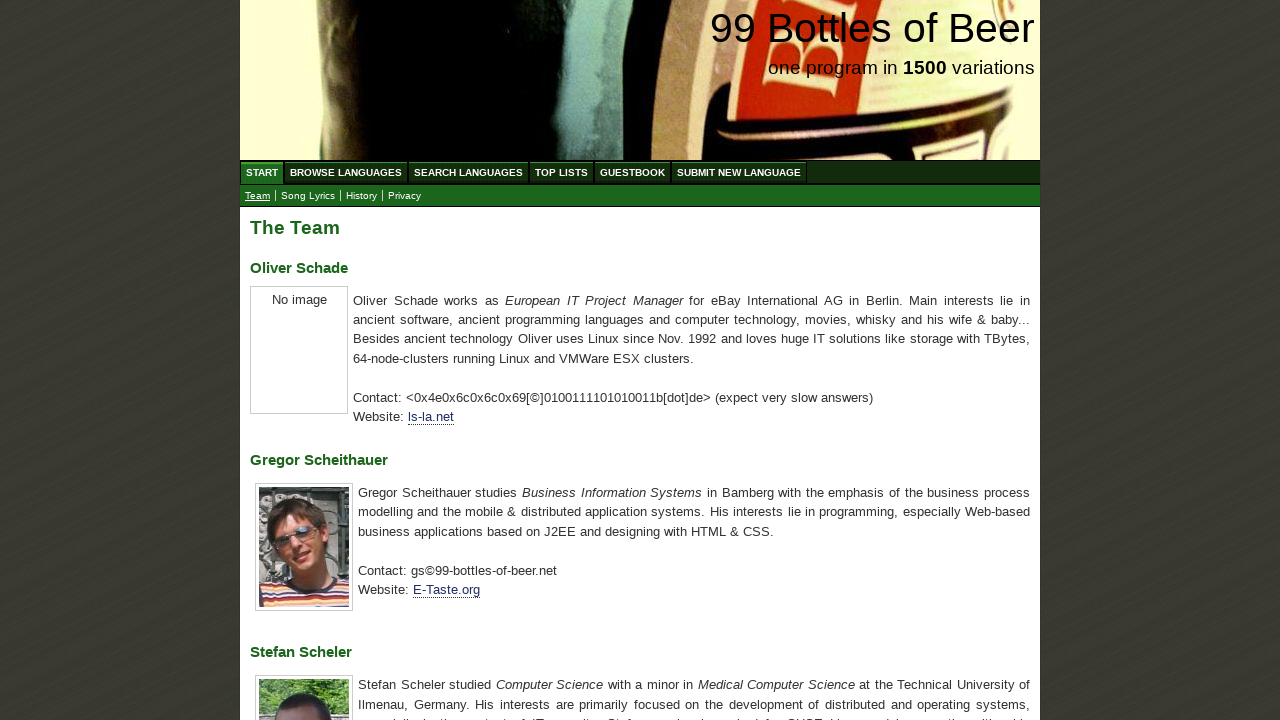

Verified team member 'Stefan Scheler' is displayed in h3 header
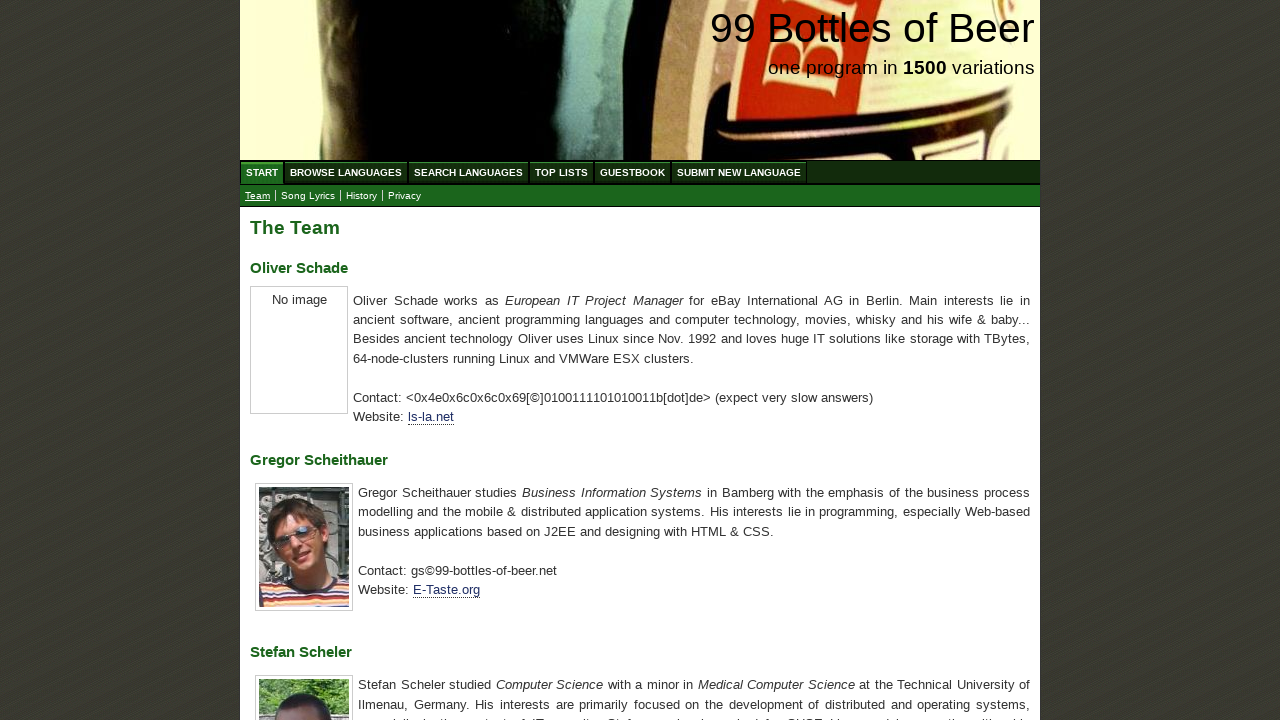

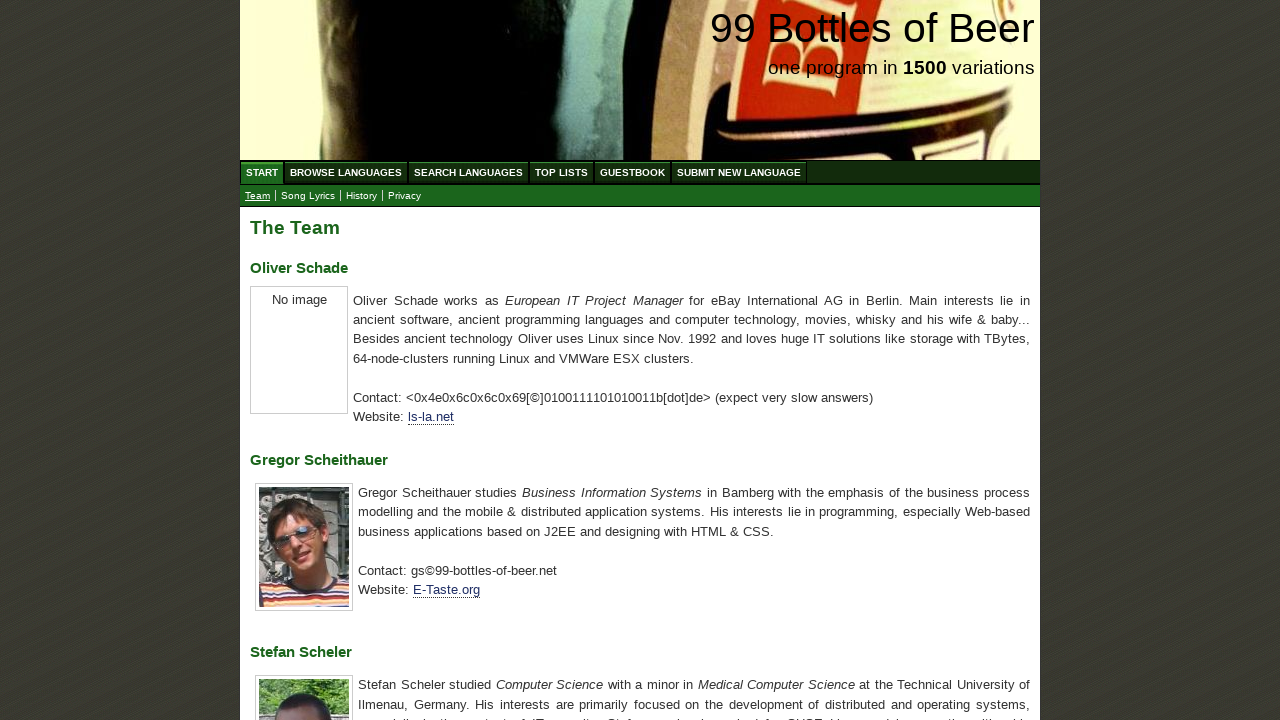